Tests a math challenge form by reading an input value, calculating a result using a logarithmic formula, filling in the answer, checking required checkboxes, and submitting the form.

Starting URL: http://suninjuly.github.io/math.html

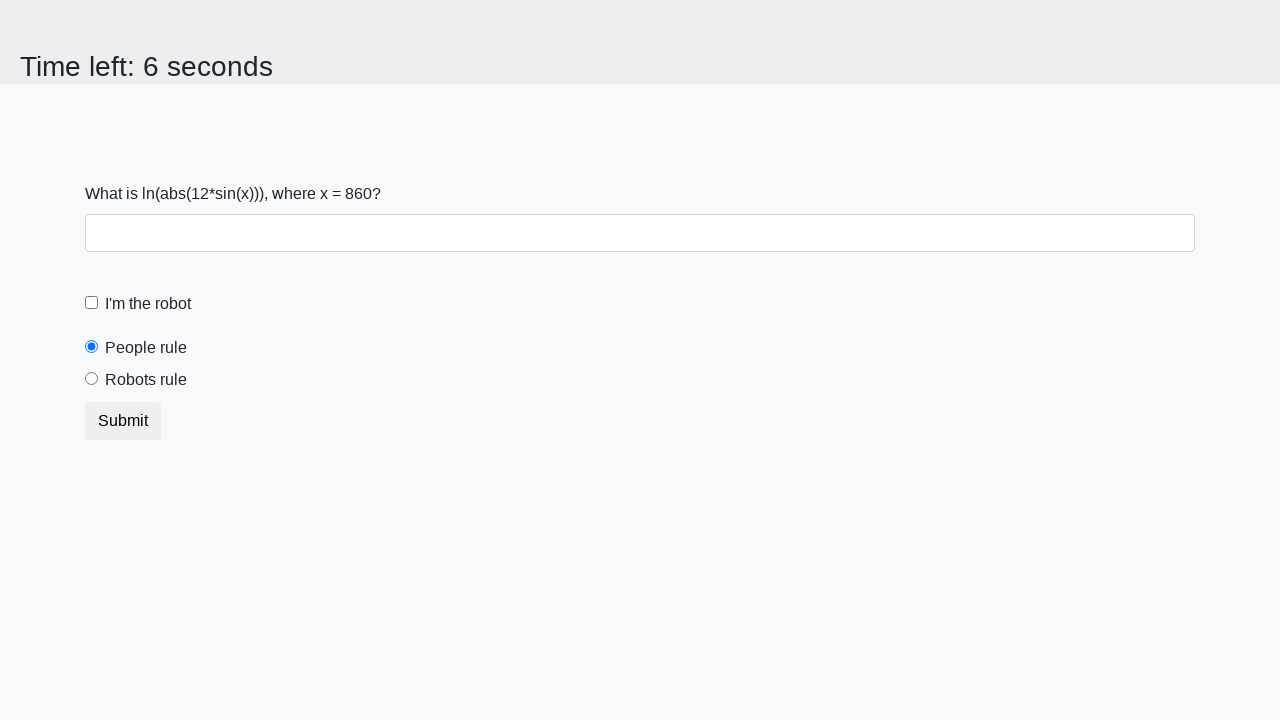

Located the x value input element
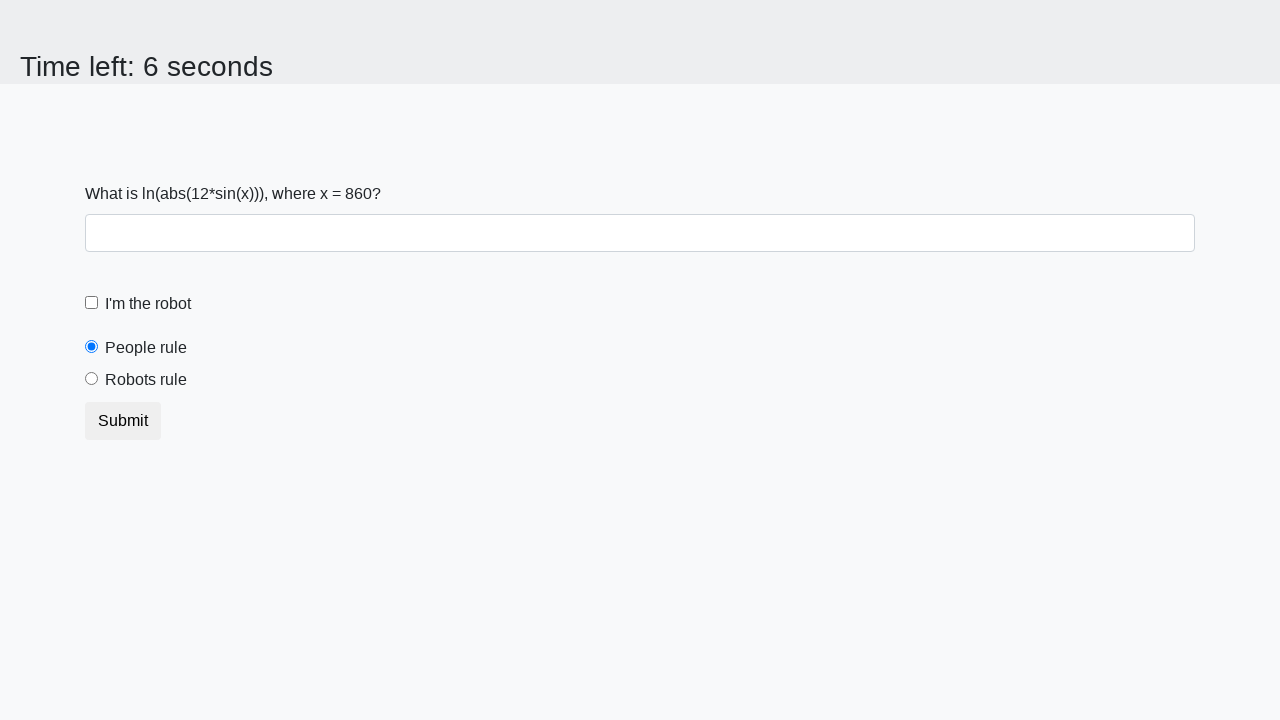

Read x value from page: 860
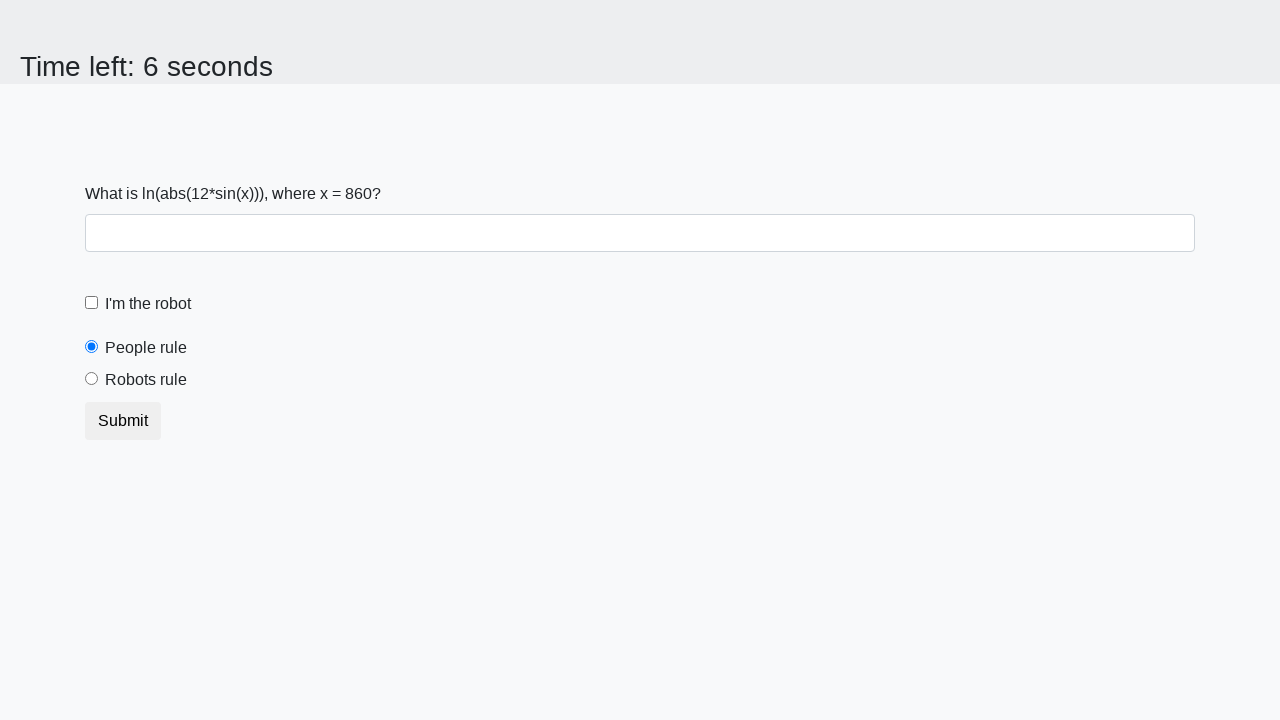

Calculated answer using logarithmic formula: 2.149202098385548
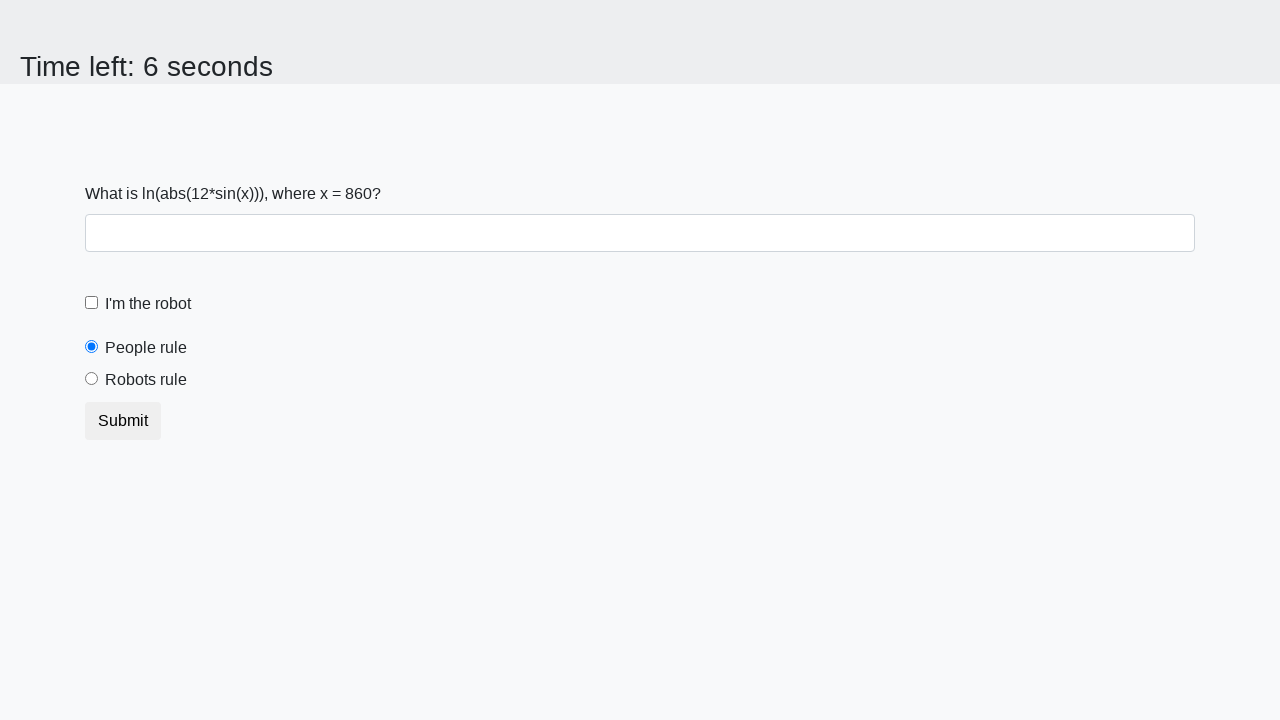

Filled answer field with calculated value on #answer
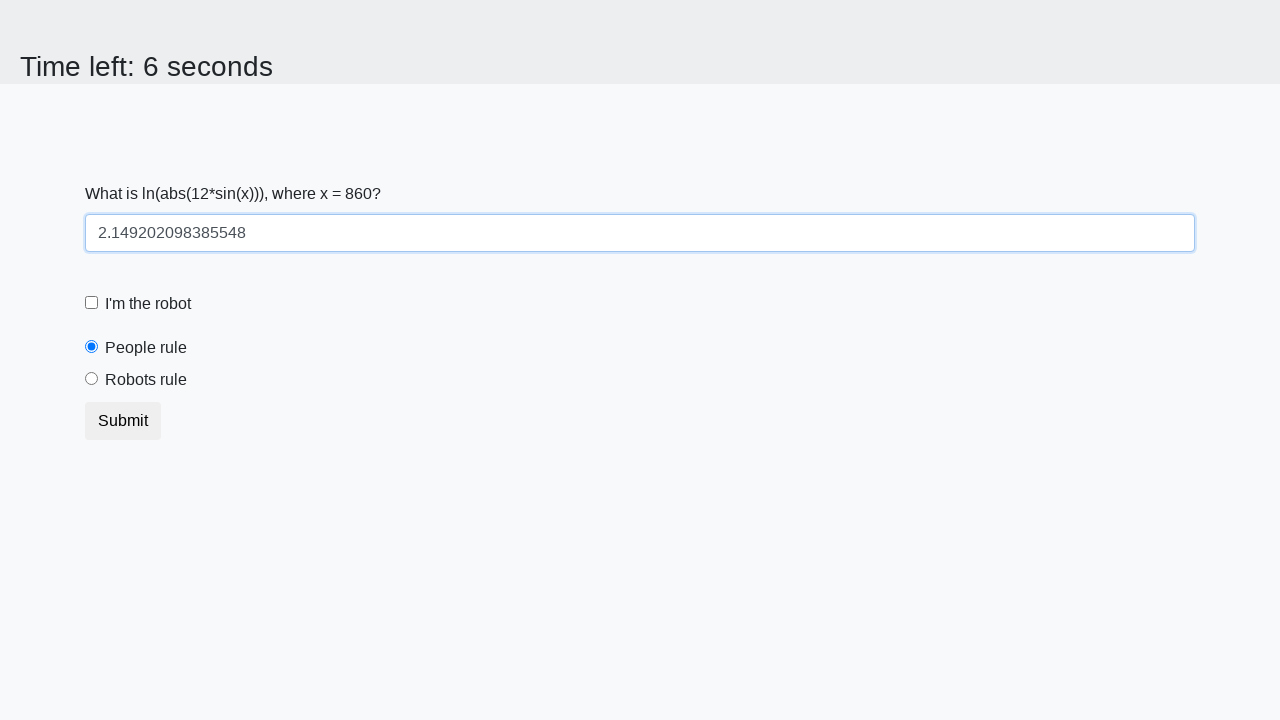

Checked the robot checkbox at (92, 303) on #robotCheckbox
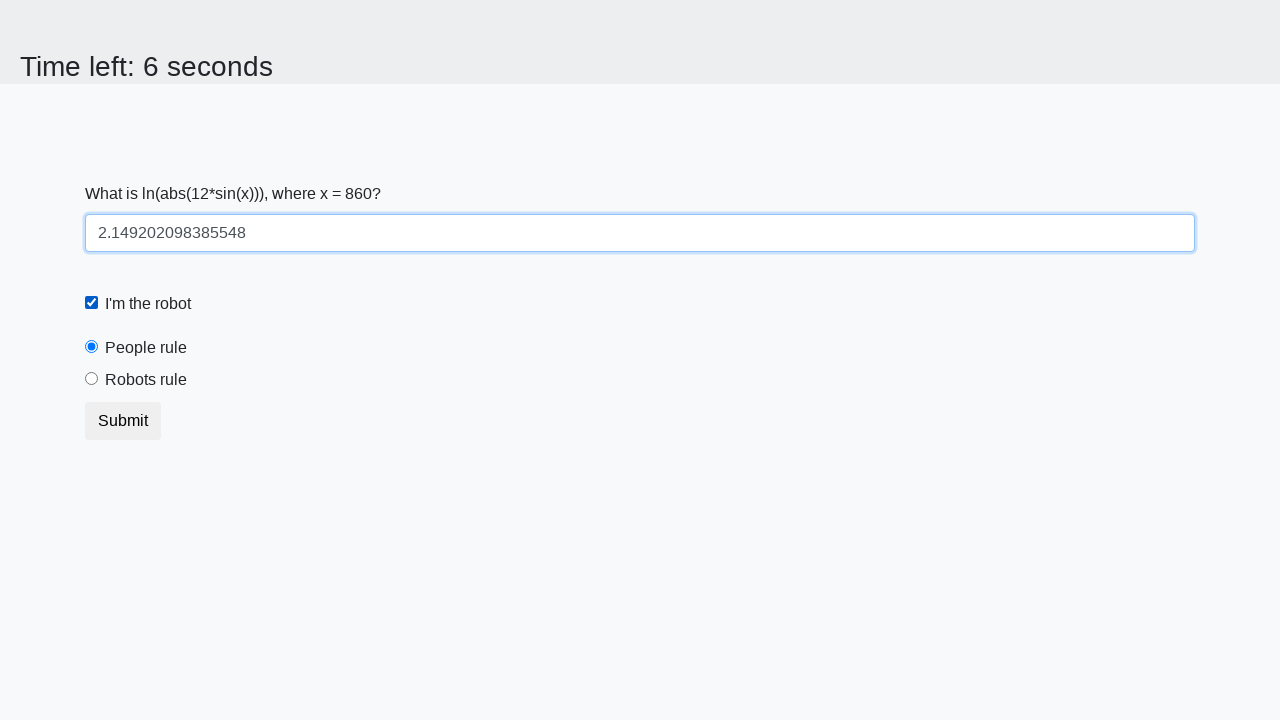

Checked the robots rule checkbox at (92, 379) on #robotsRule
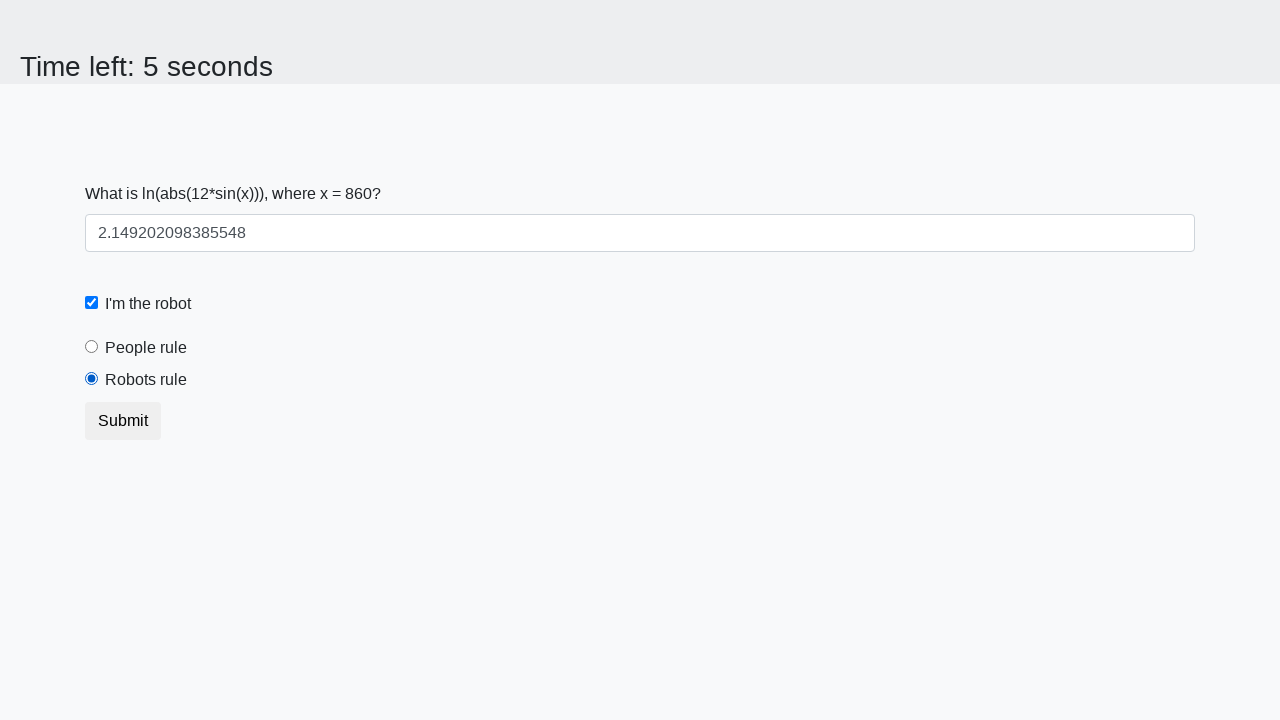

Submitted the form at (123, 421) on button[type="submit"]
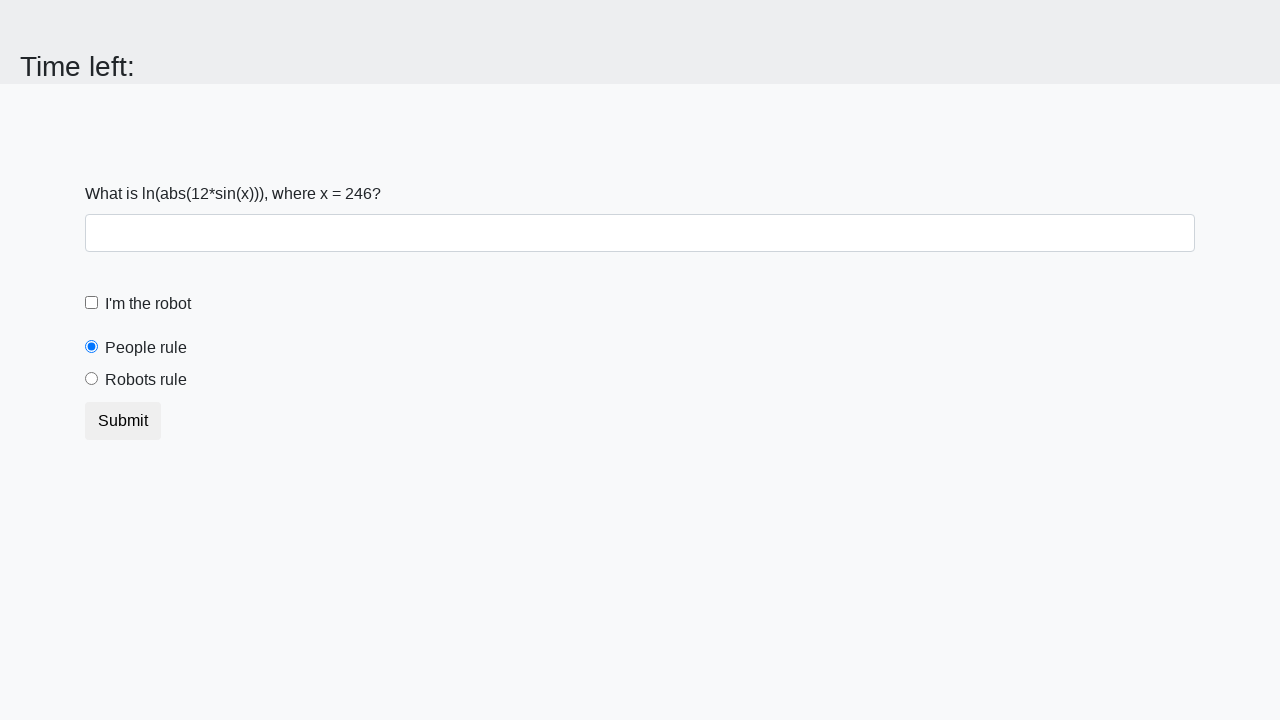

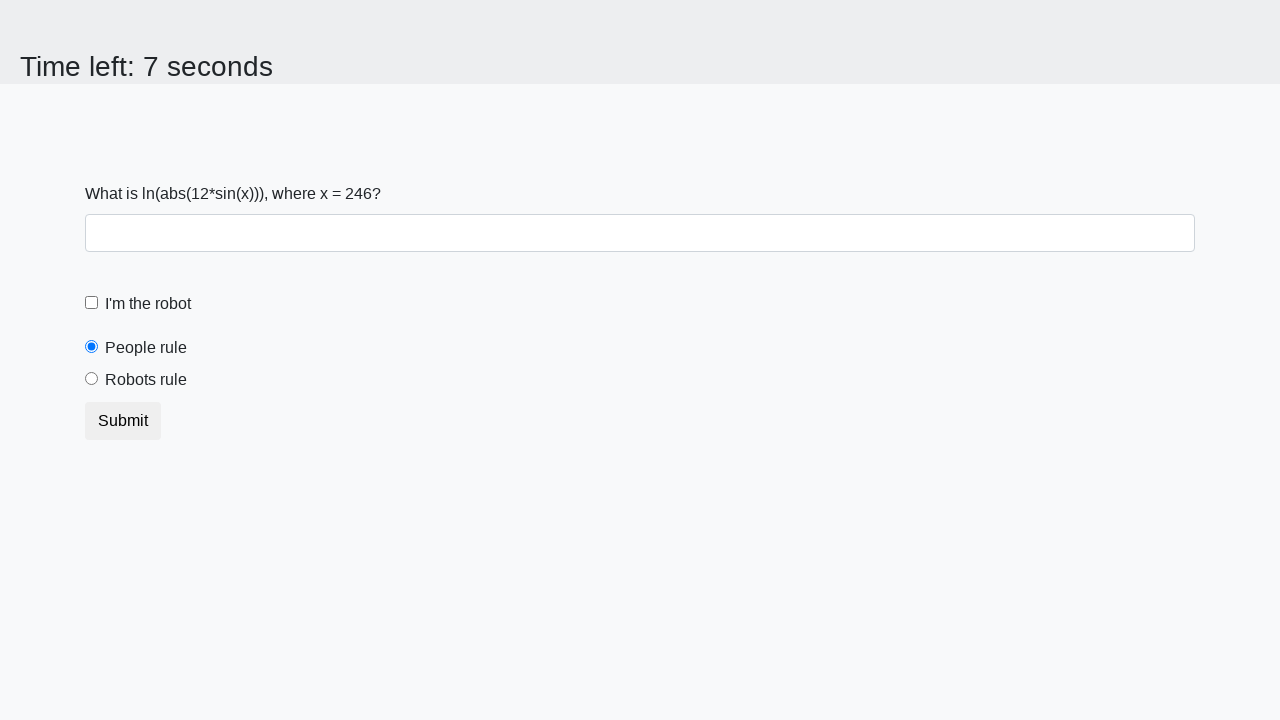